Fills out a text box form with user information including name, email, and addresses, then submits the form

Starting URL: https://demoqa.com/text-box

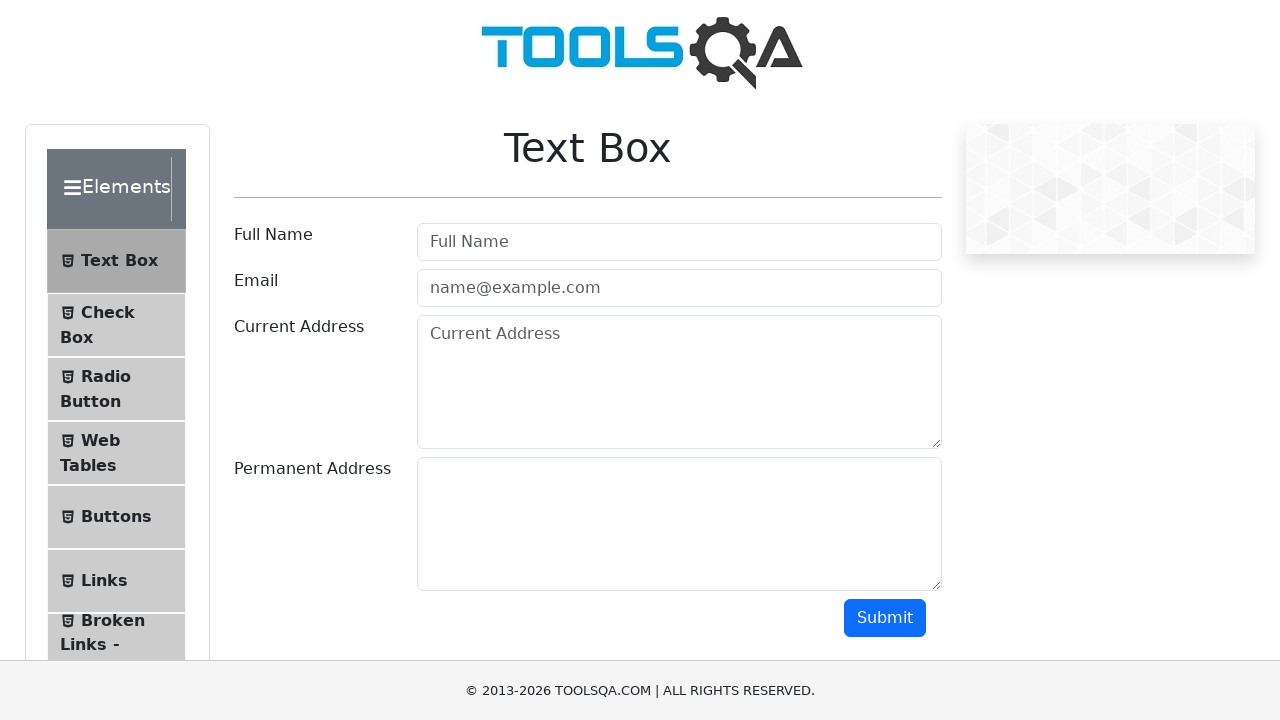

Filled user name field with 'Nargiza' on #userName
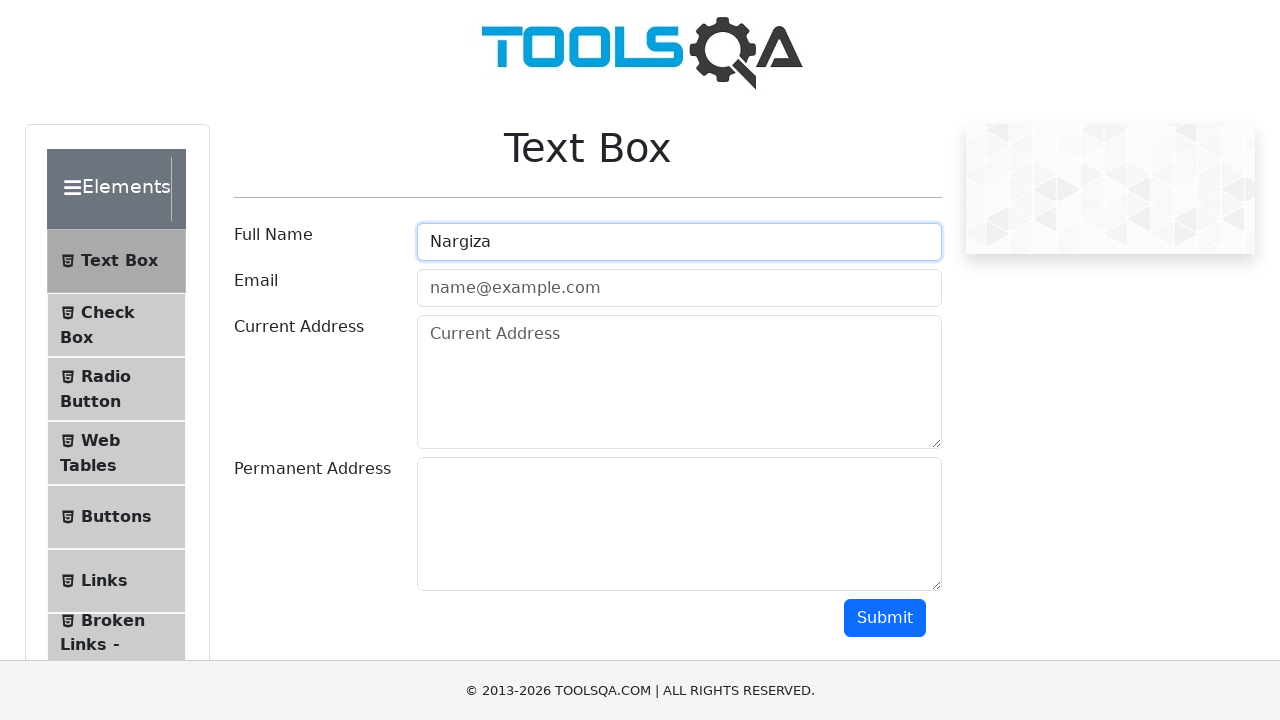

Filled email field with 'nargiza@gmail.com' on #userEmail
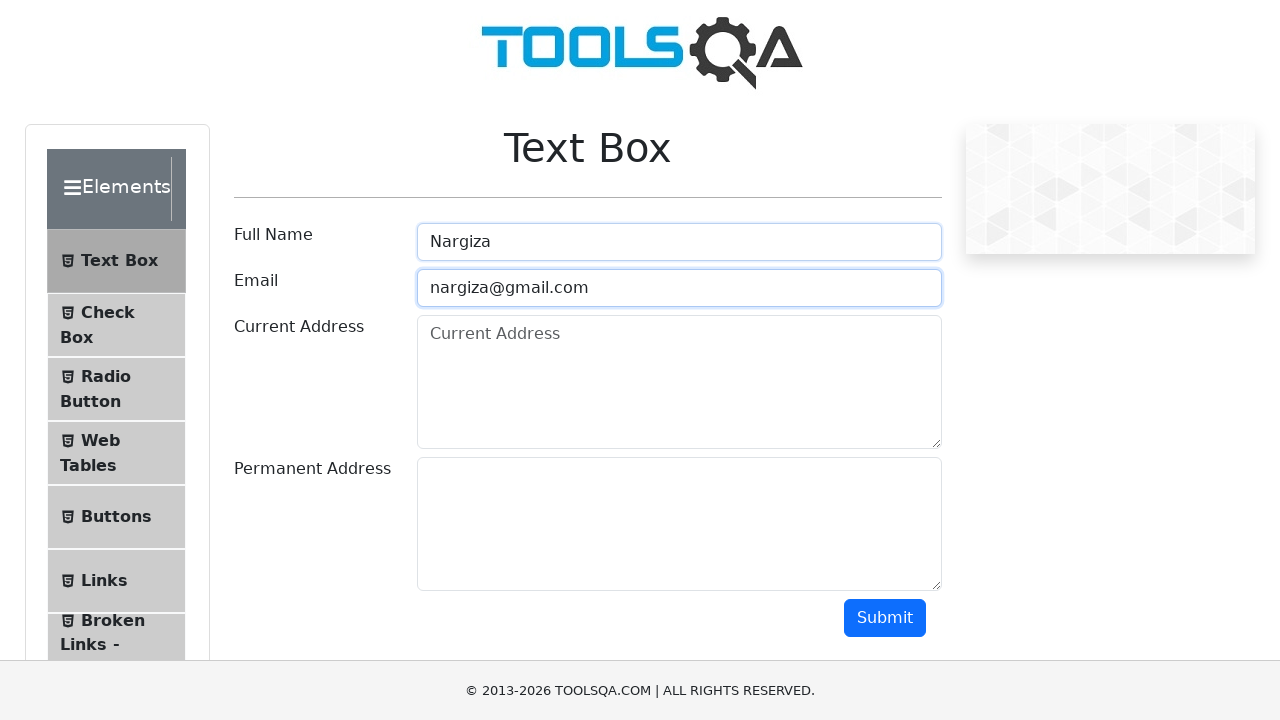

Filled current address field with '21 Pushkina St, Tokmok' on #currentAddress
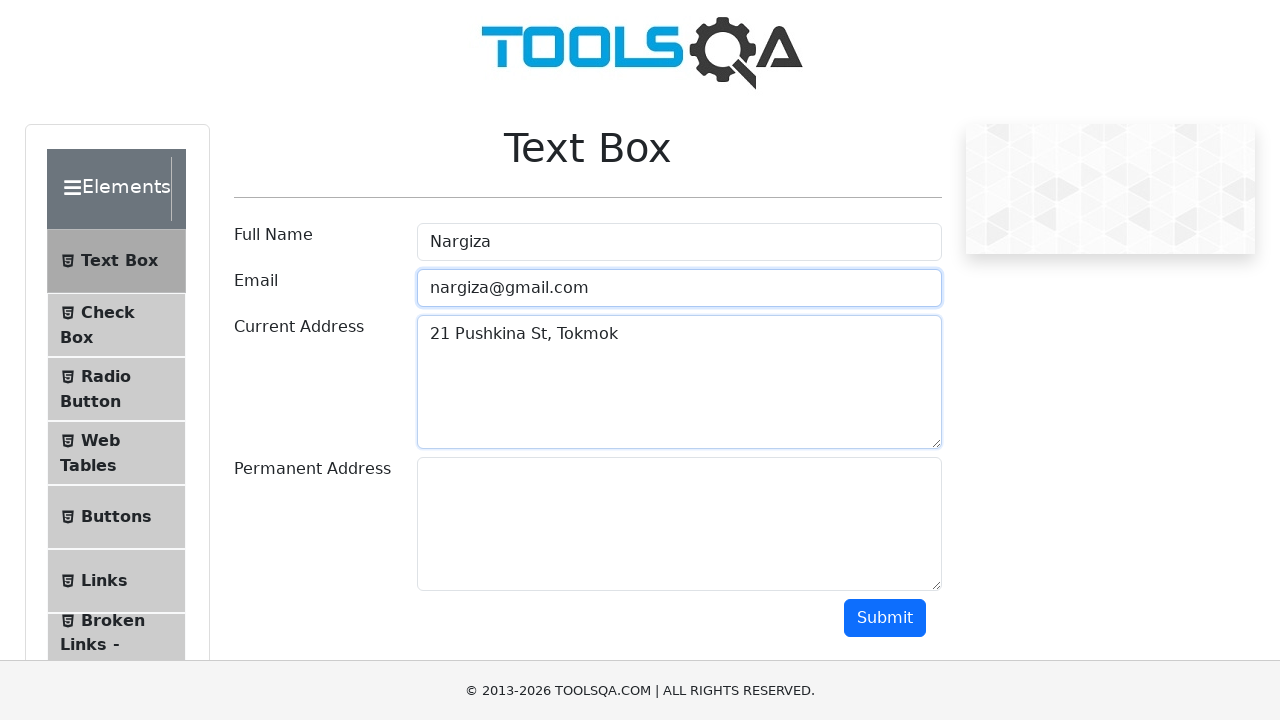

Filled permanent address field with '58 Moskovskaya St, Bishkek' on #permanentAddress
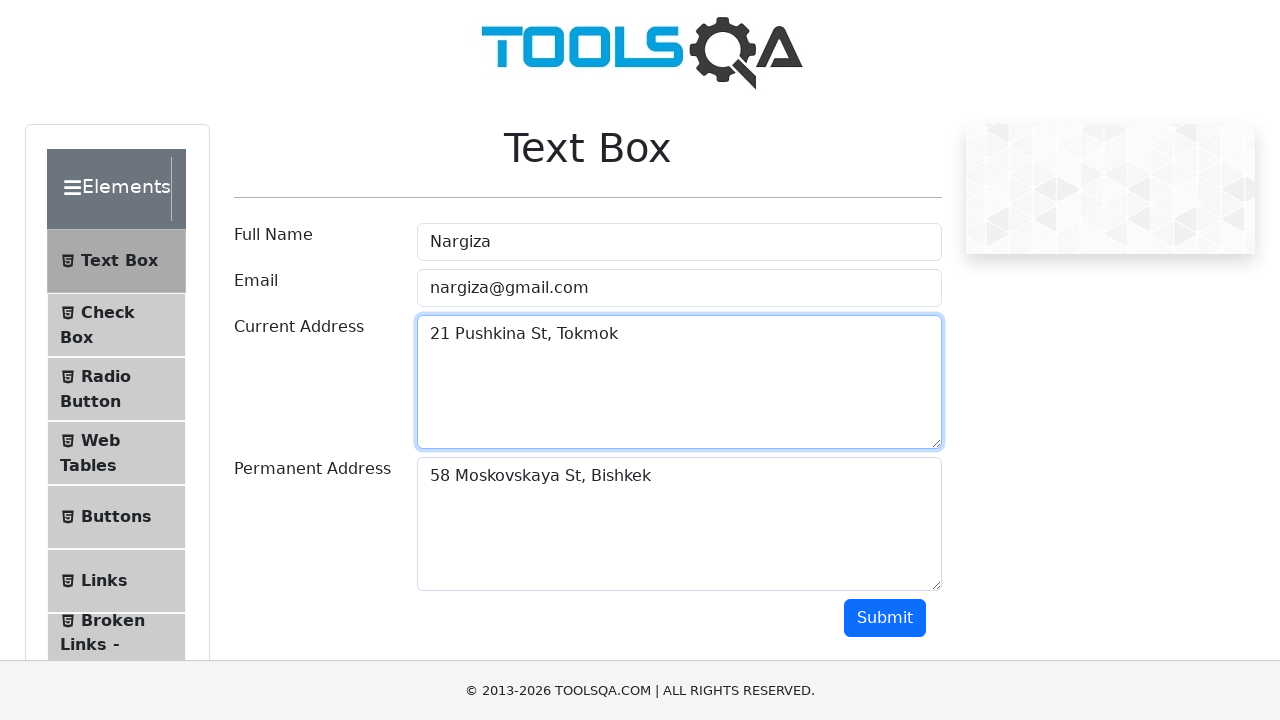

Clicked submit button to submit the form at (885, 618) on #submit
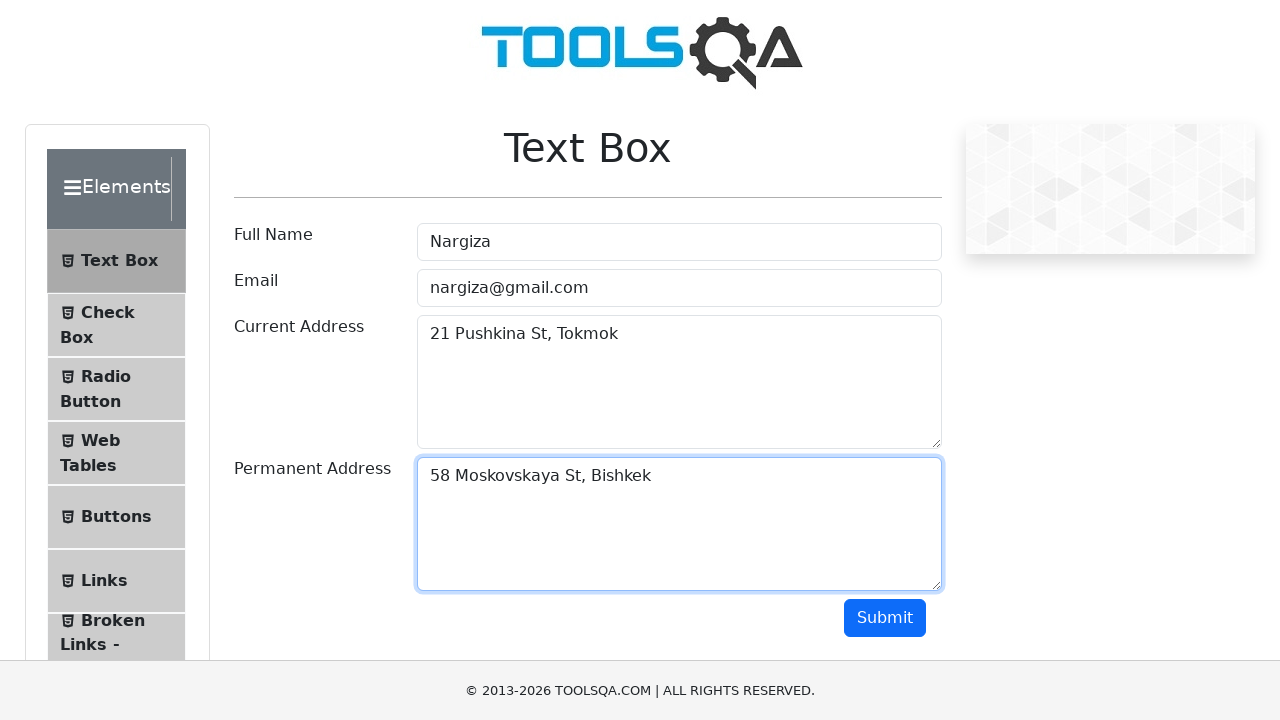

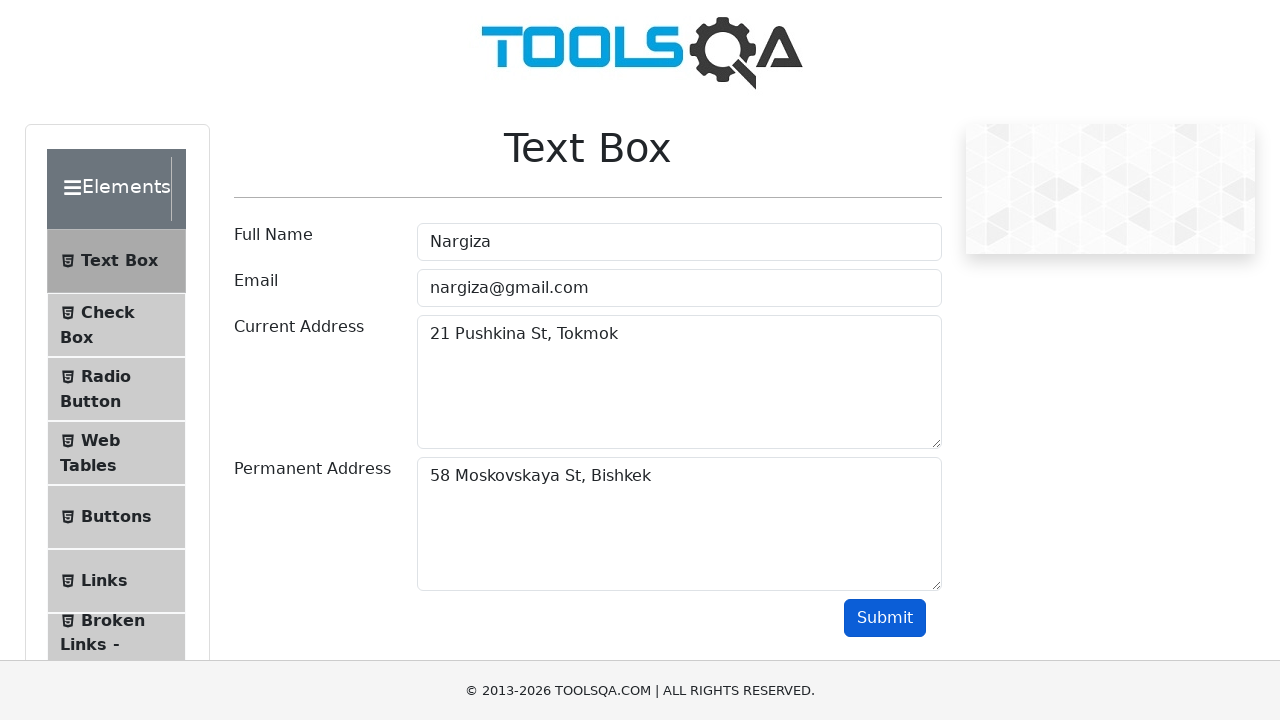